Tests JavaScript prompt dialog by clicking a button that triggers a prompt, entering a name, accepting it, and verifying the result message contains the entered name

Starting URL: https://the-internet.herokuapp.com/javascript_alerts

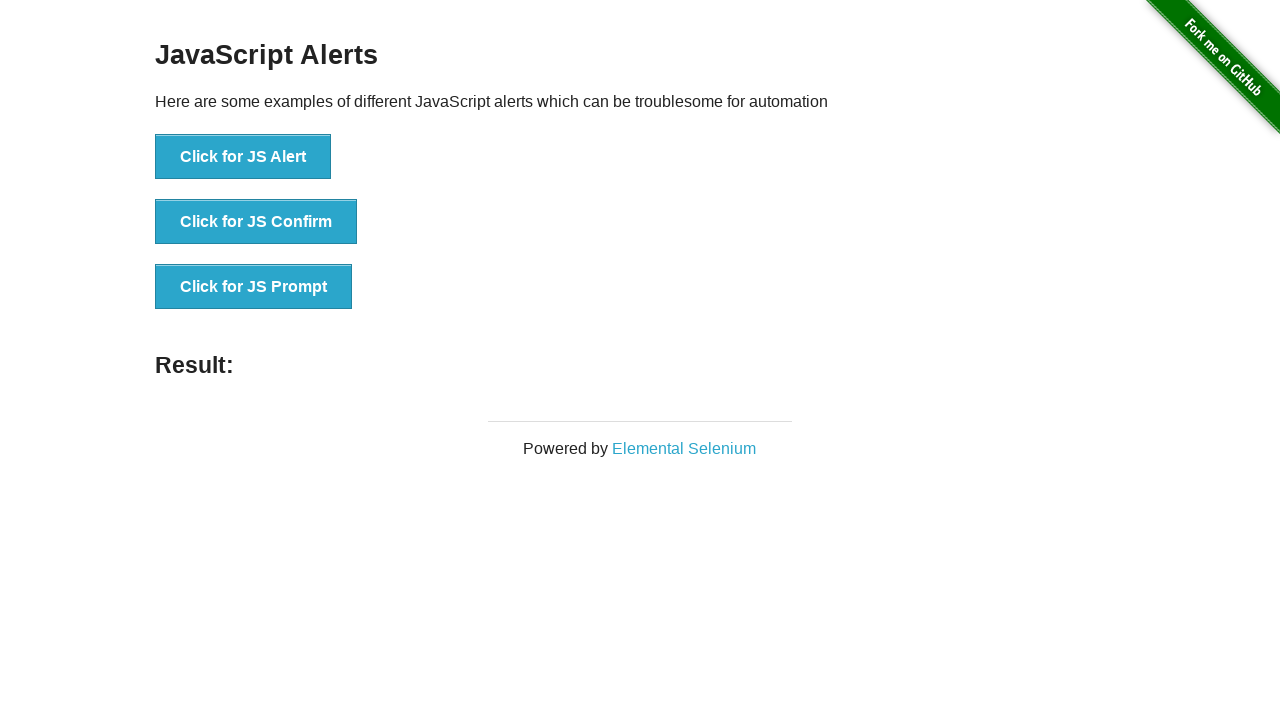

Set up dialog handler to accept prompt with name 'Marco Rodriguez'
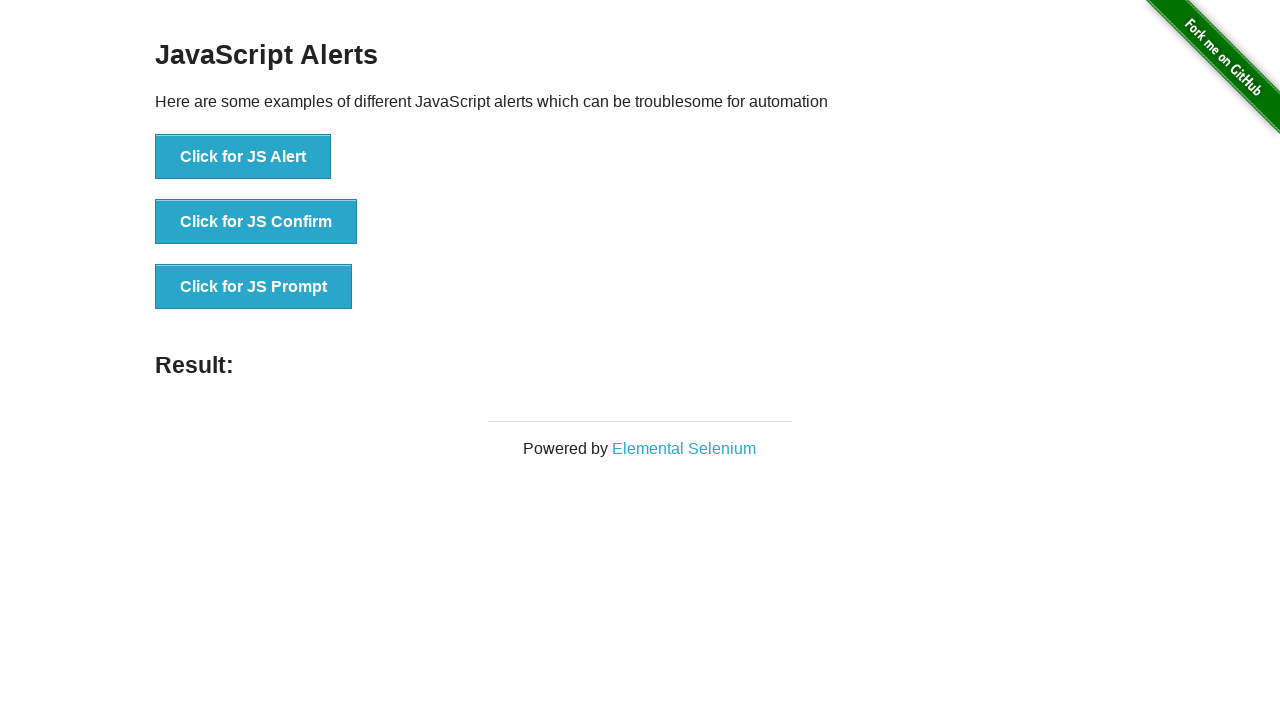

Clicked button to trigger JavaScript prompt dialog at (254, 287) on xpath=//*[text()='Click for JS Prompt']
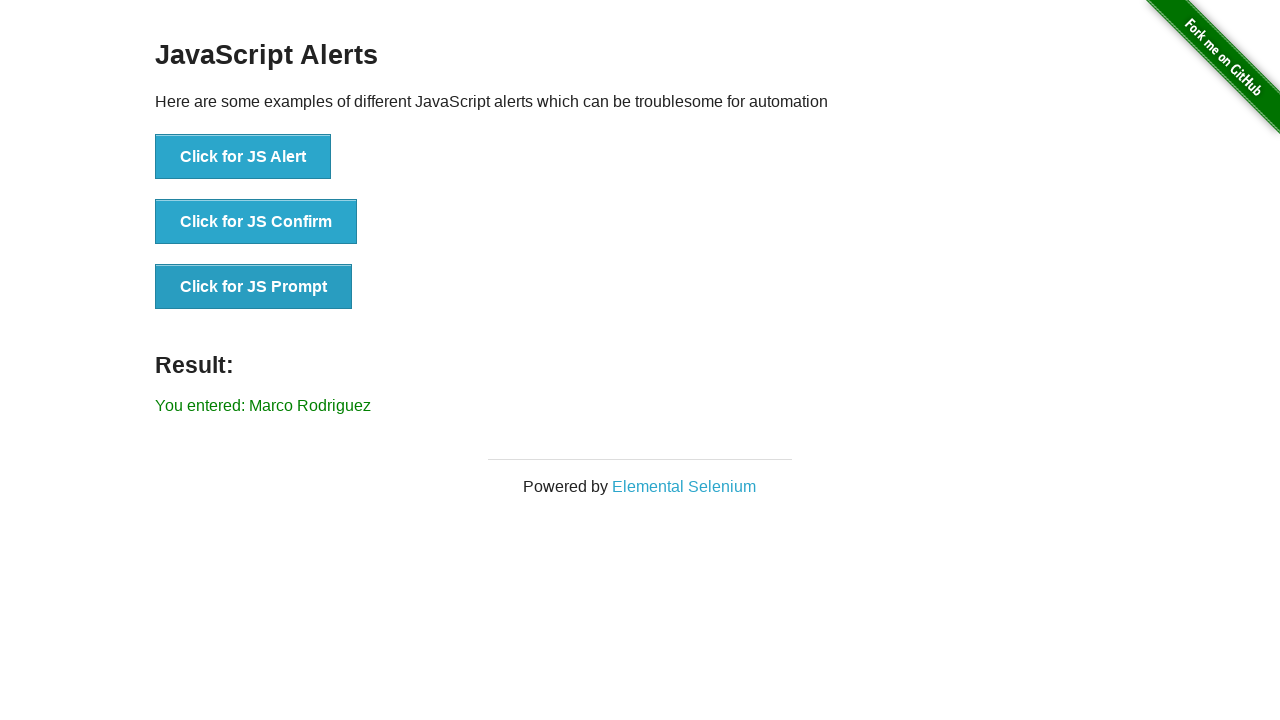

Result message element appeared after prompt was accepted
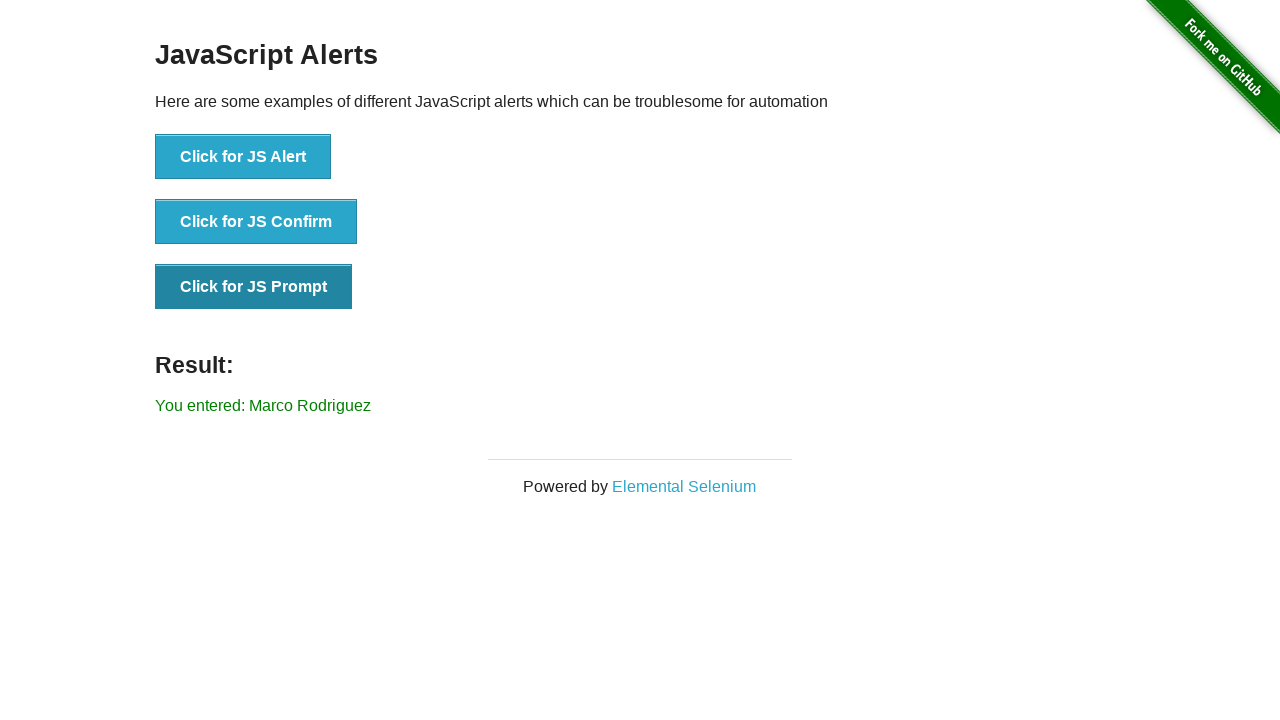

Retrieved result message text
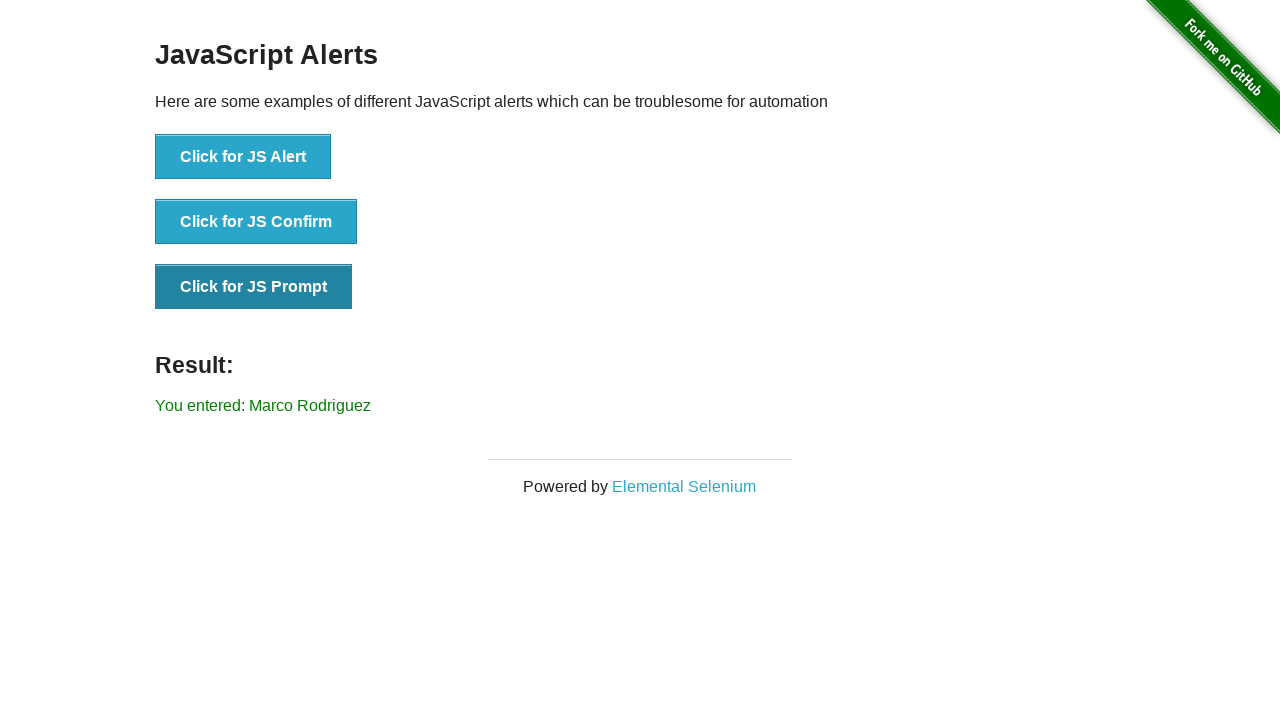

Verified result message contains entered name 'Marco Rodriguez'
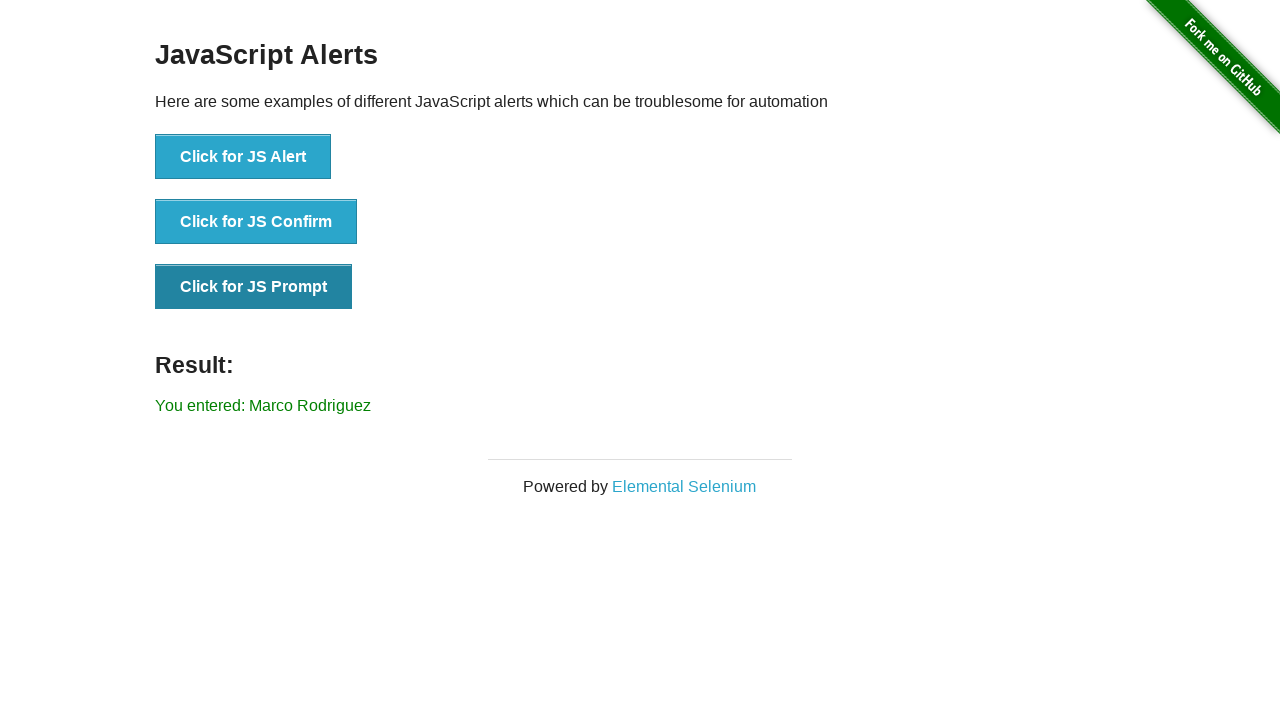

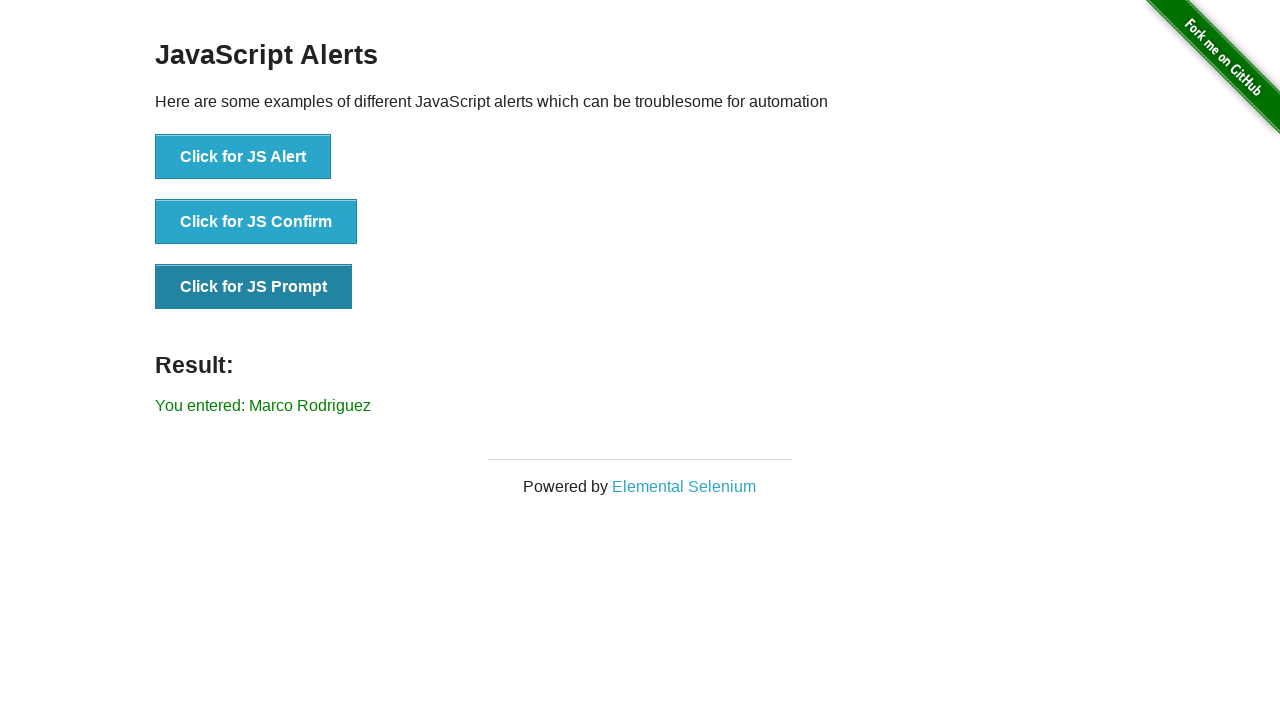